Tests keyboard key press functionality by sending SPACE key to an element and TAB key using action chains, then verifying the displayed result text confirms each key press was registered.

Starting URL: http://the-internet.herokuapp.com/key_presses

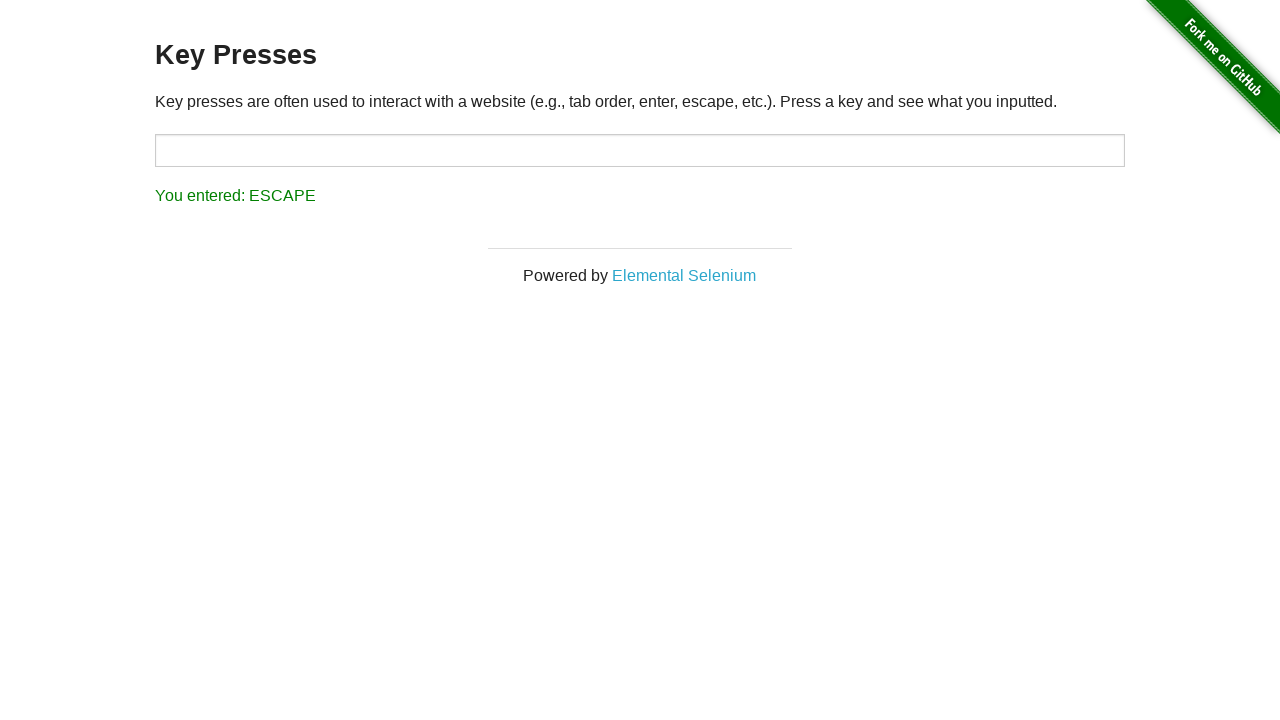

Navigated to key presses test page
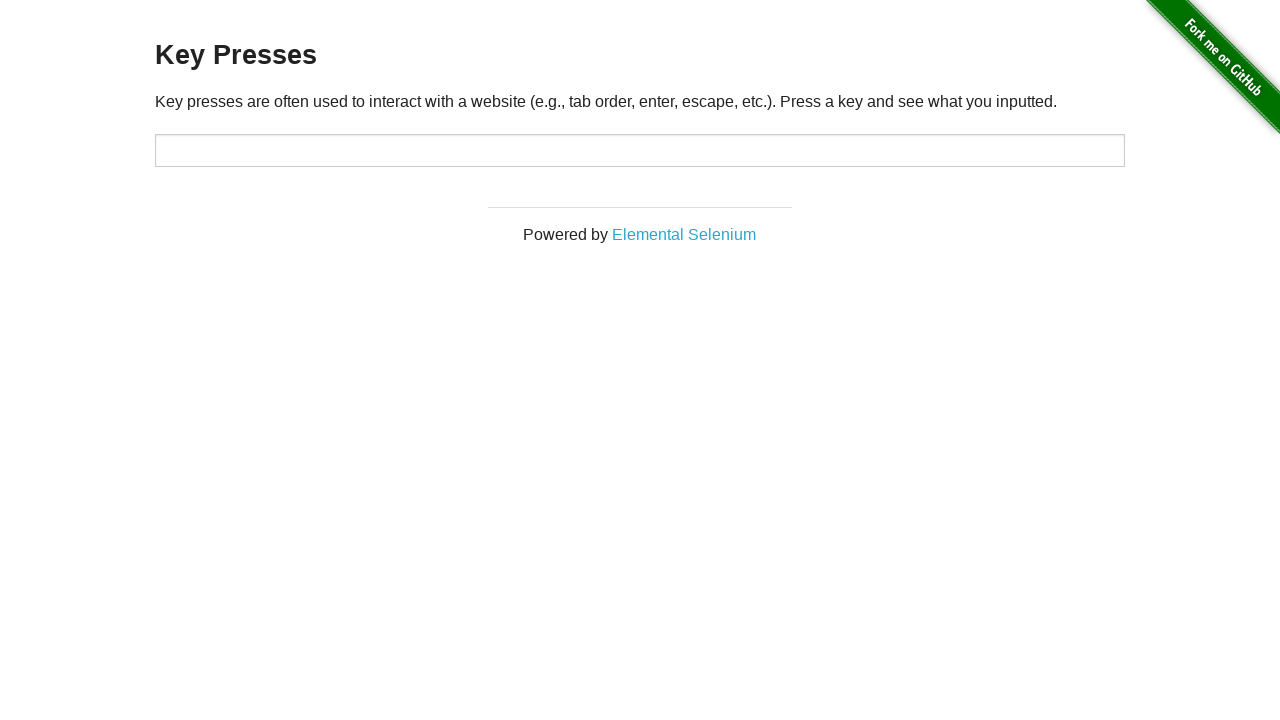

Sent SPACE key to example element on .example
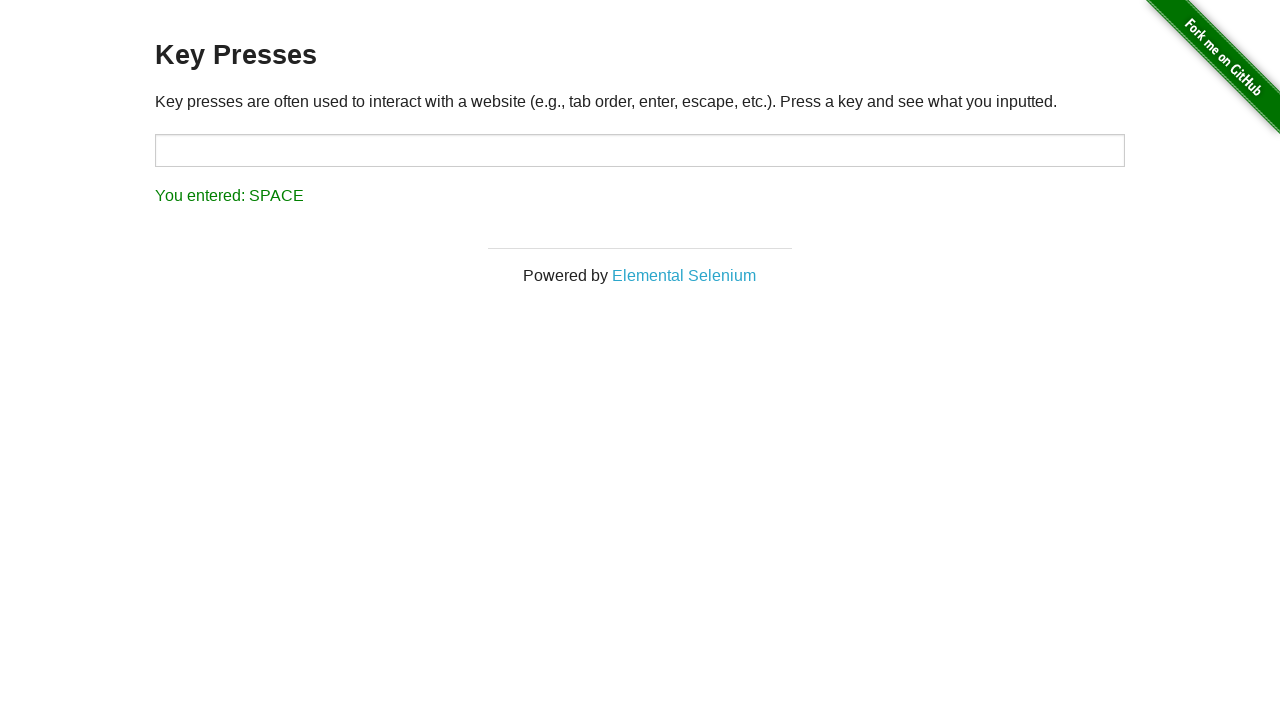

Retrieved result text after SPACE key press
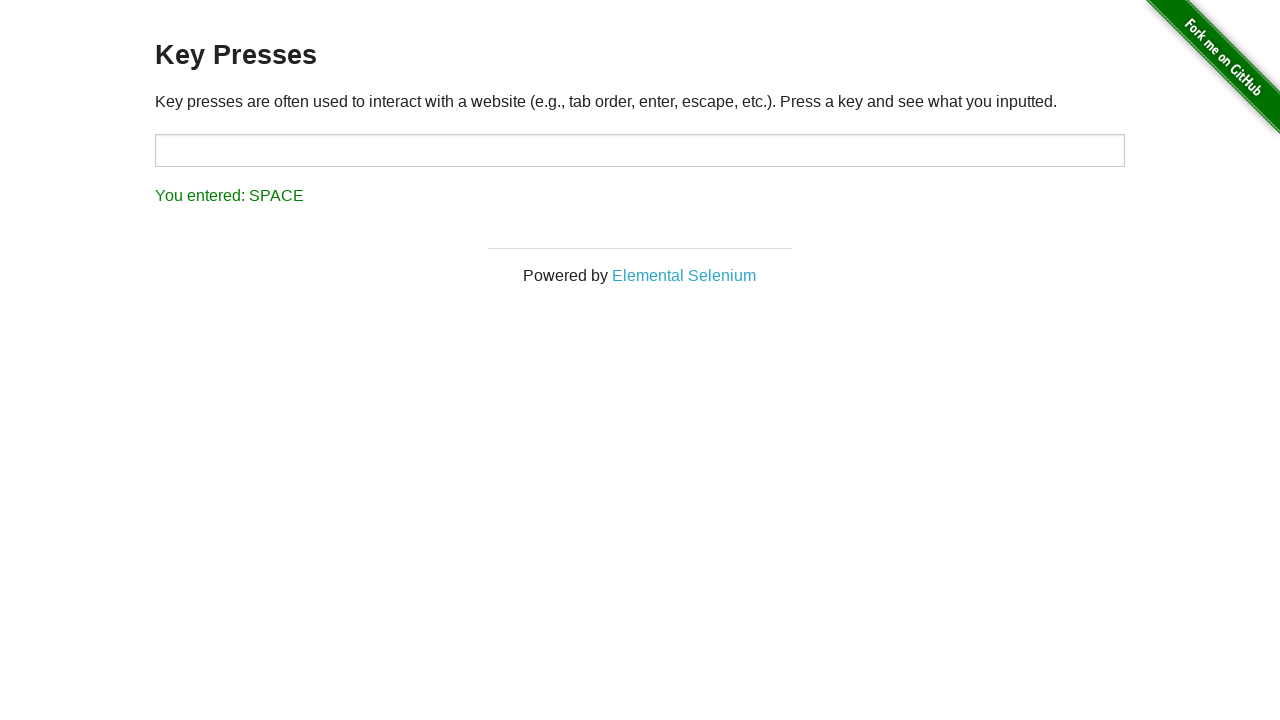

Verified result text confirms SPACE key was registered
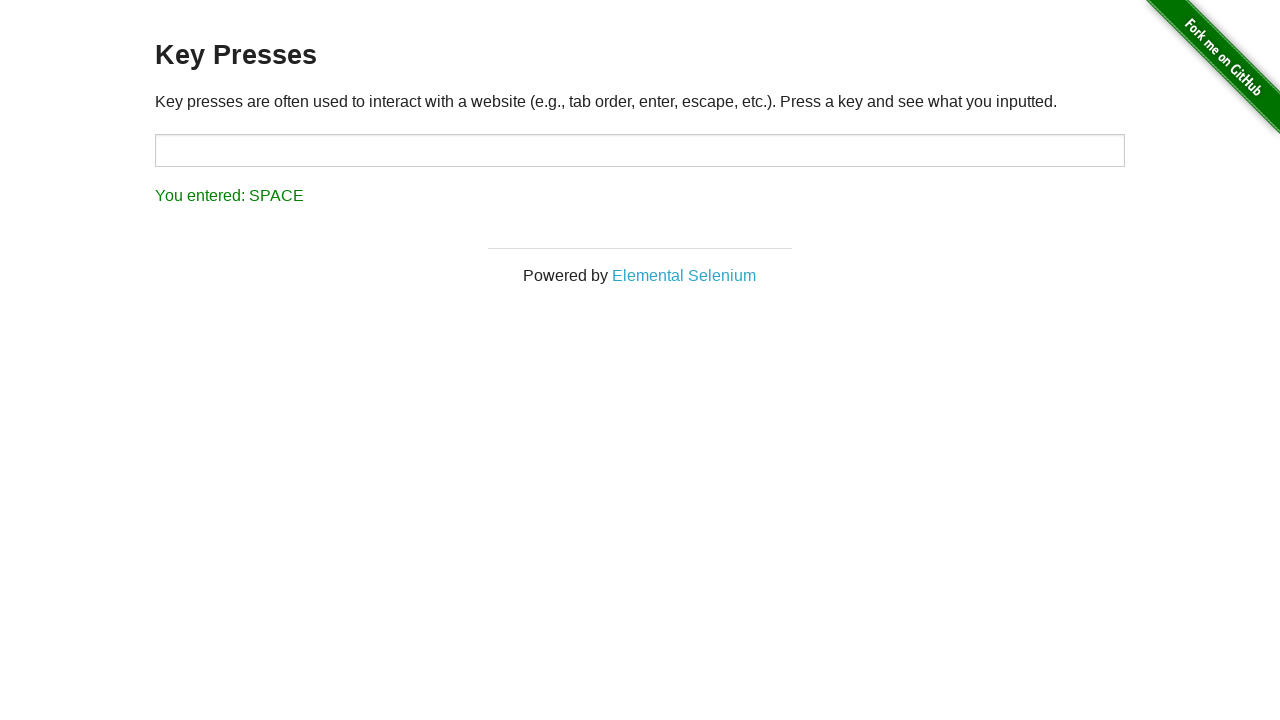

Sent TAB key using keyboard action
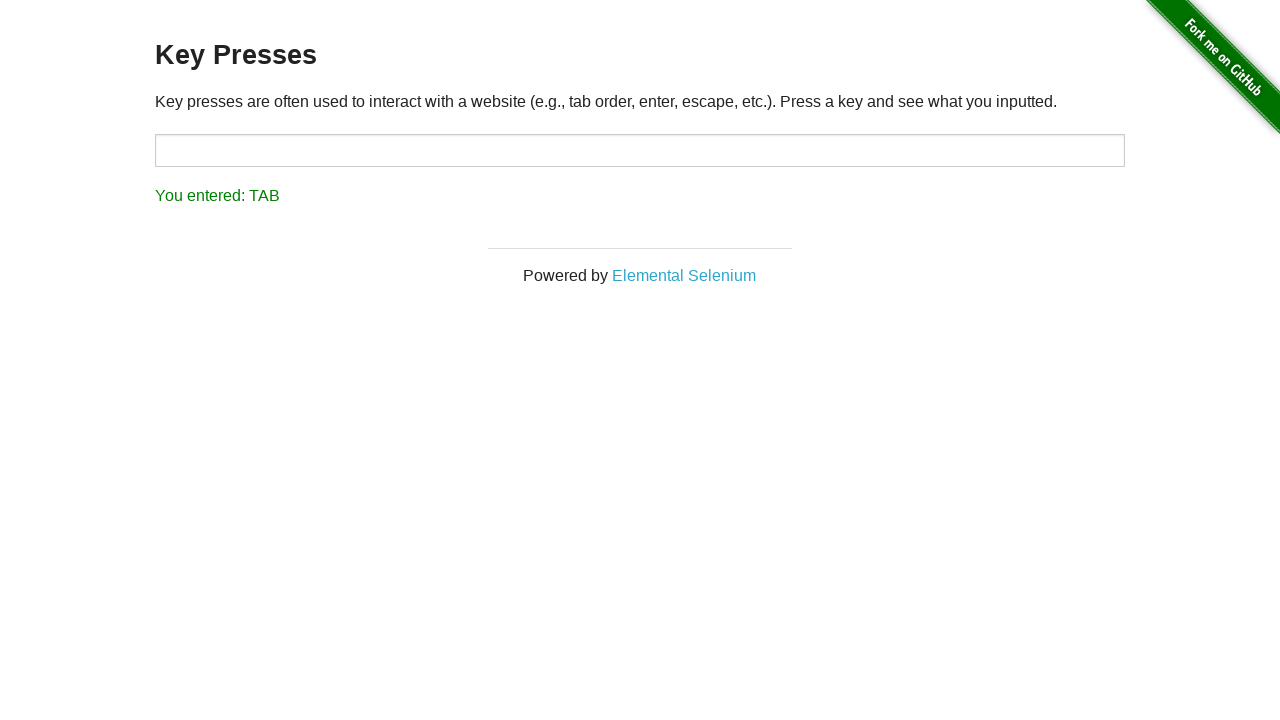

Retrieved result text after TAB key press
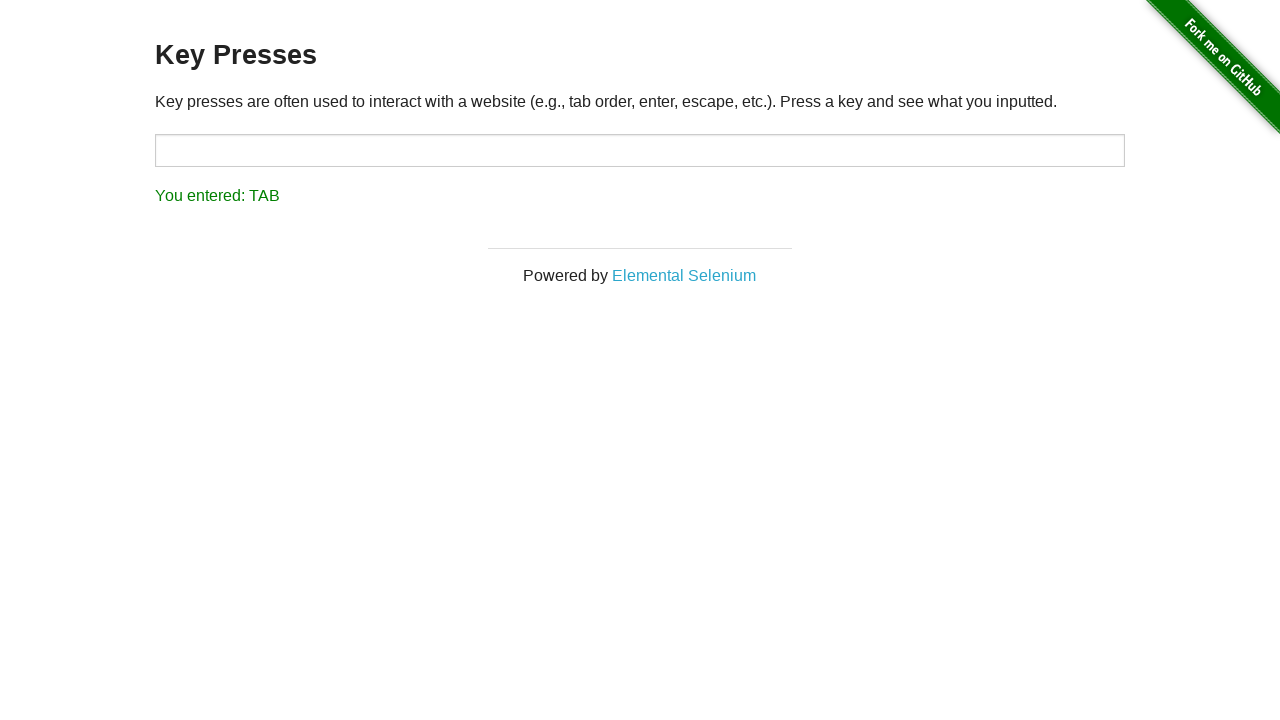

Verified result text confirms TAB key was registered
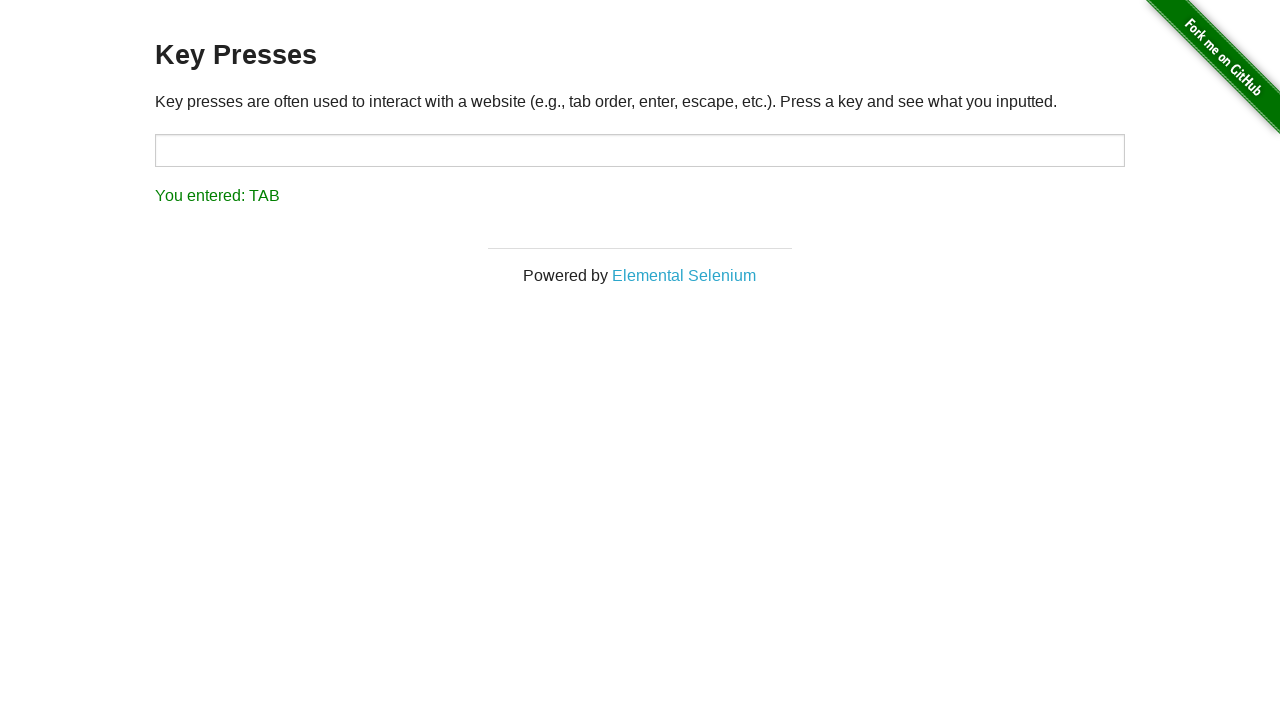

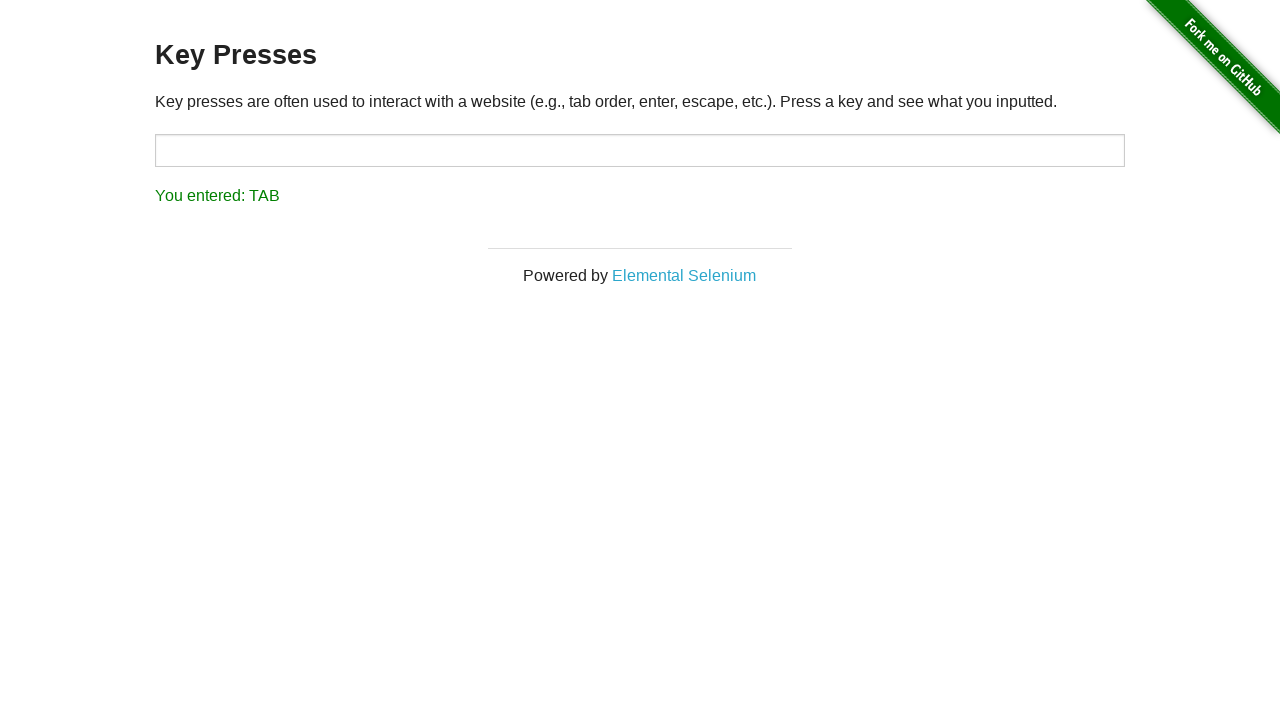